Tests marking all todo items as completed using the toggle-all checkbox

Starting URL: https://demo.playwright.dev/todomvc

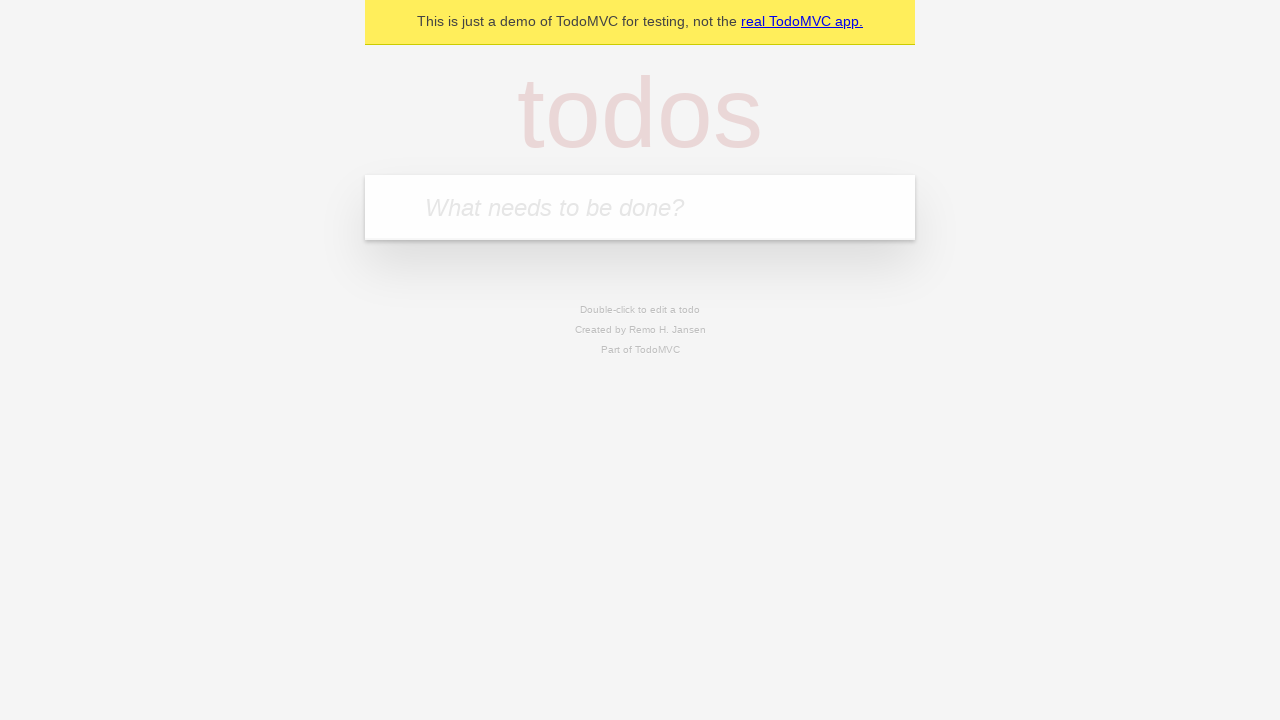

Filled first todo input with 'buy some cheese' on internal:attr=[placeholder="What needs to be done?"i]
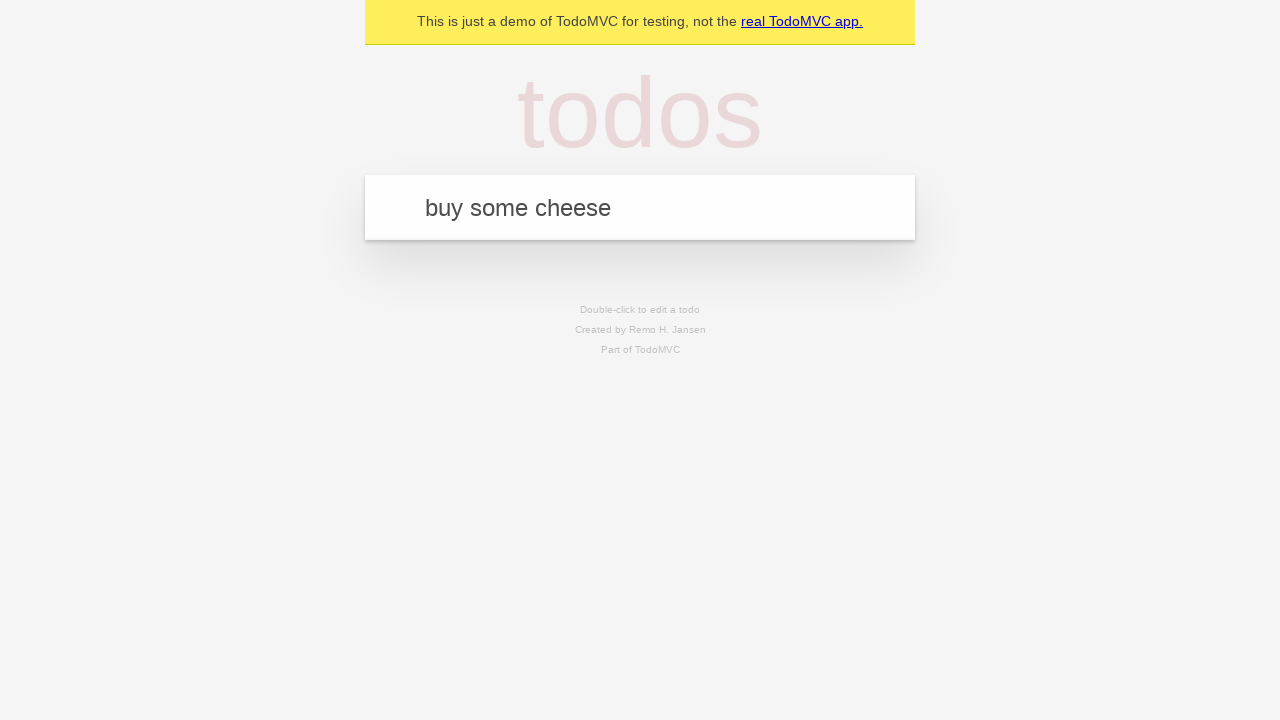

Pressed Enter to add first todo item on internal:attr=[placeholder="What needs to be done?"i]
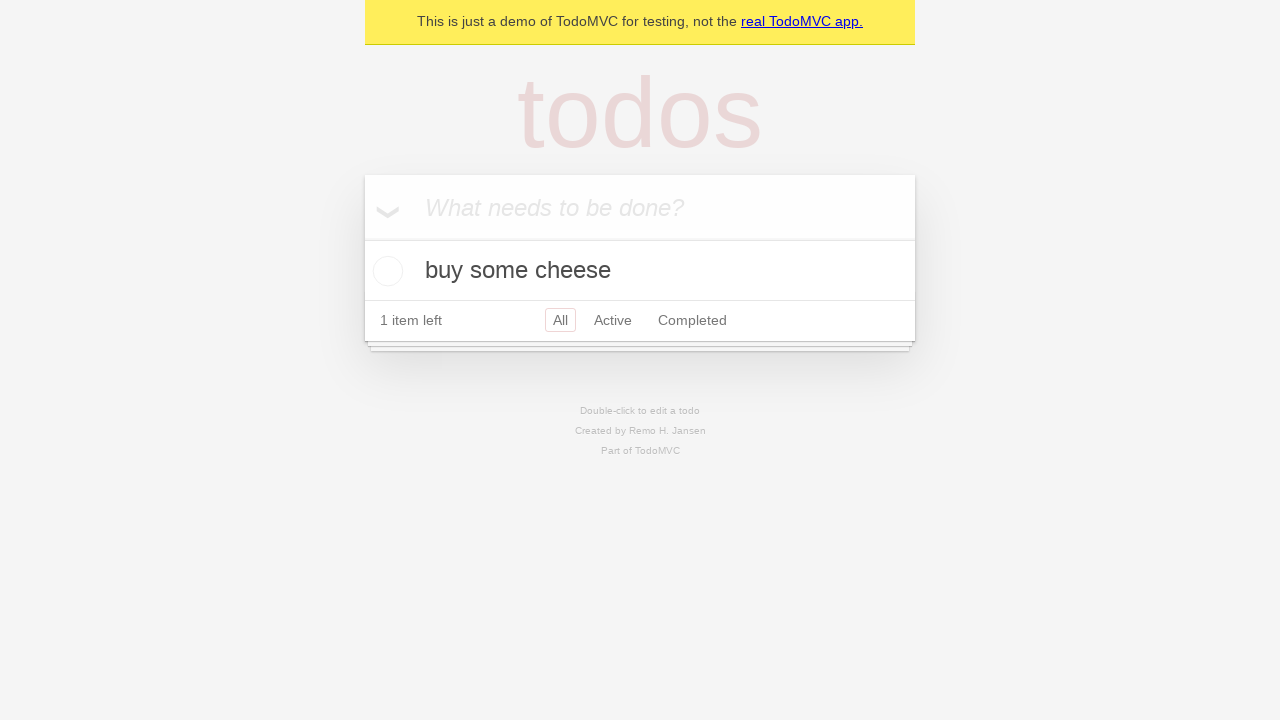

Filled second todo input with 'feed the cat' on internal:attr=[placeholder="What needs to be done?"i]
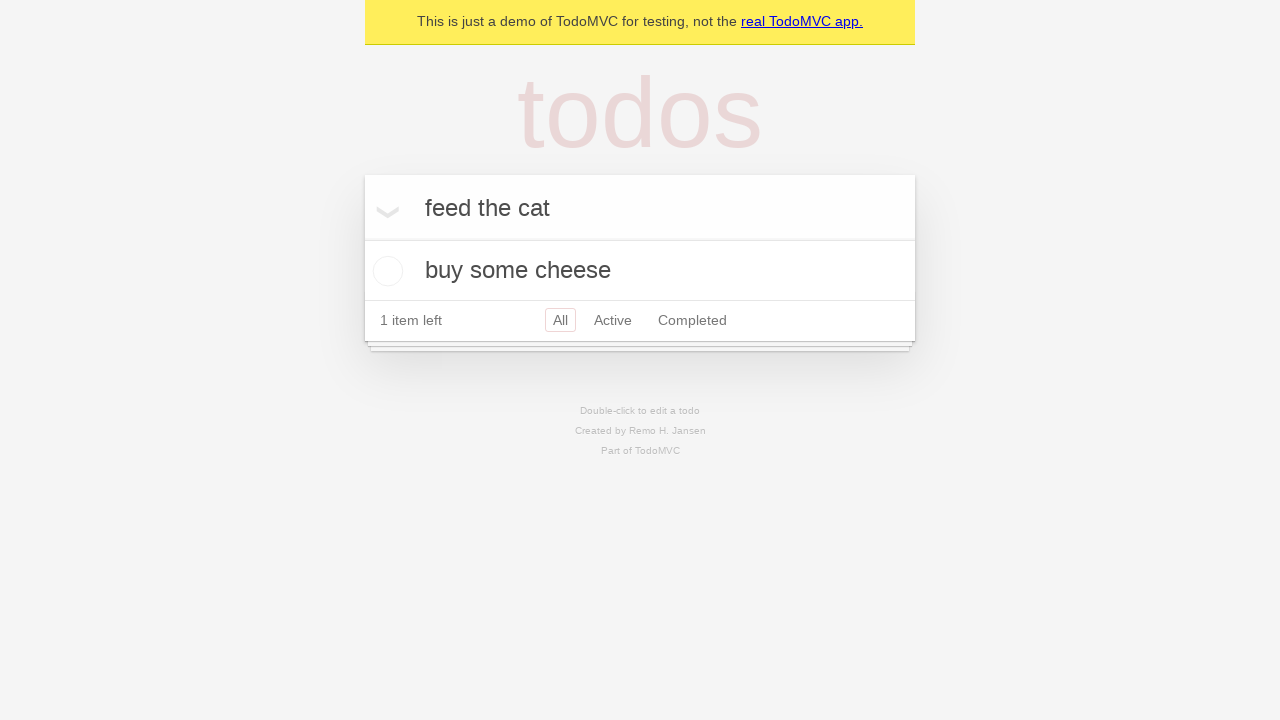

Pressed Enter to add second todo item on internal:attr=[placeholder="What needs to be done?"i]
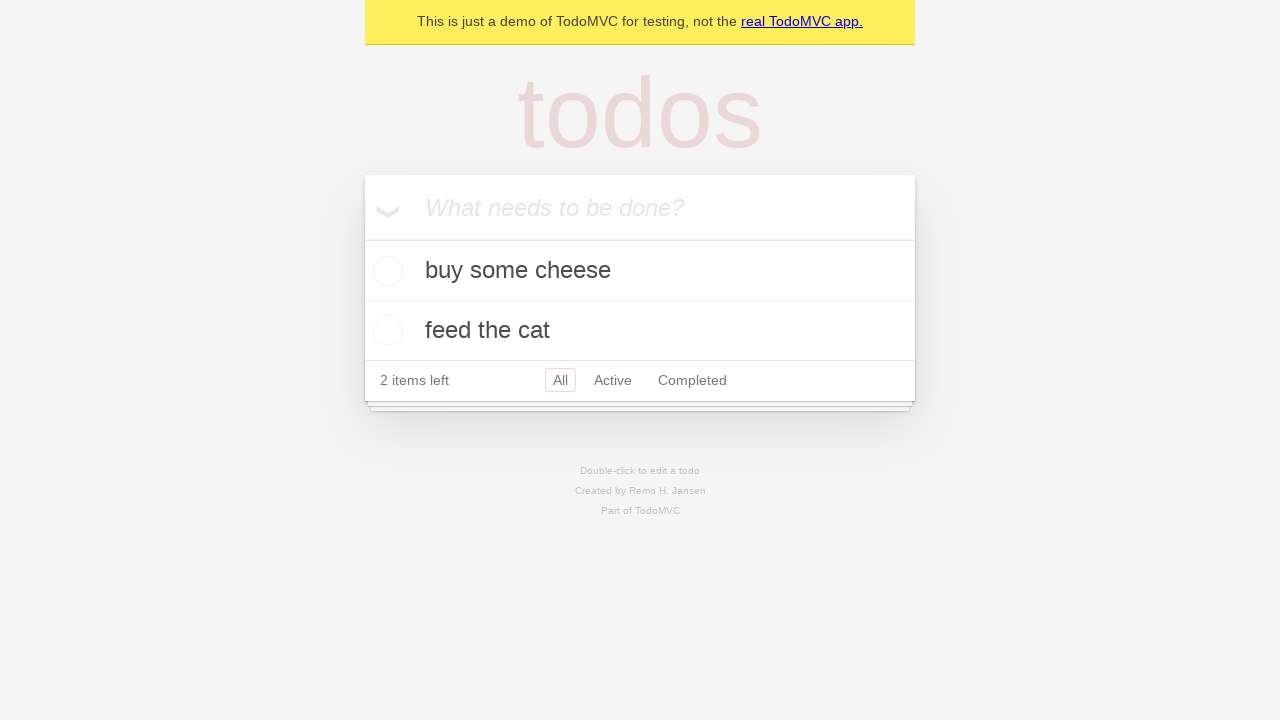

Filled third todo input with 'book a doctors appointment' on internal:attr=[placeholder="What needs to be done?"i]
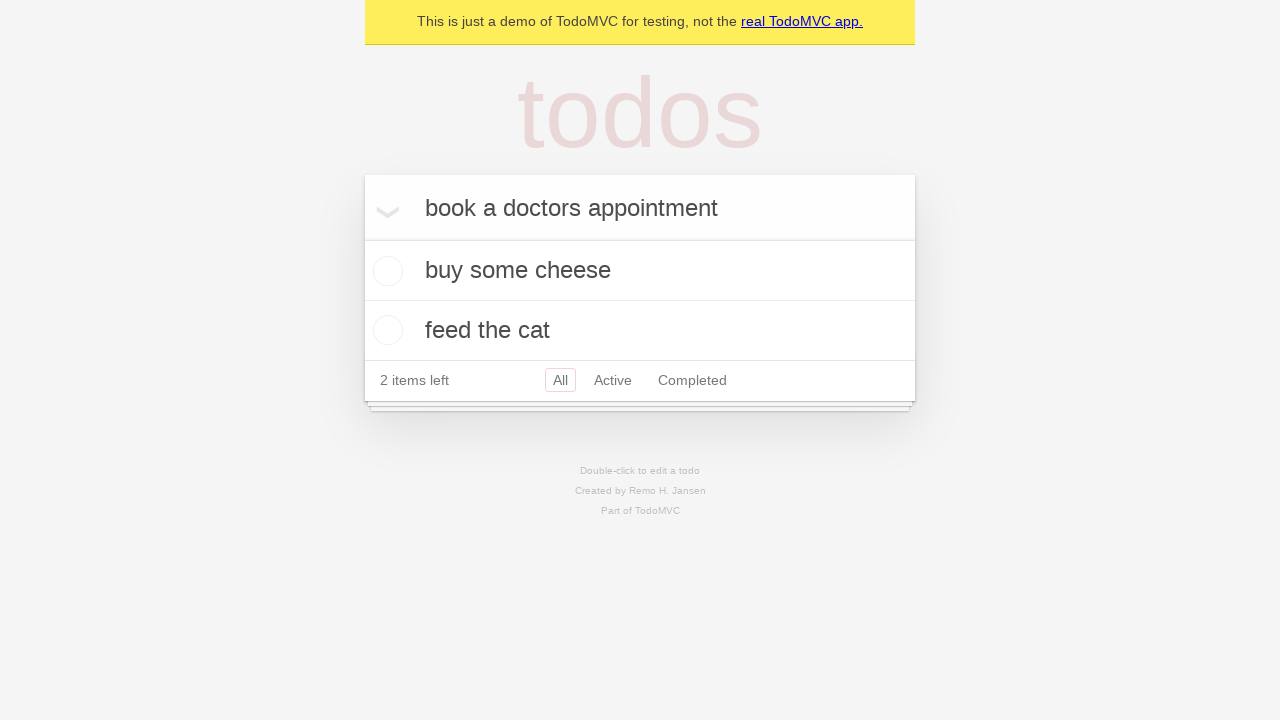

Pressed Enter to add third todo item on internal:attr=[placeholder="What needs to be done?"i]
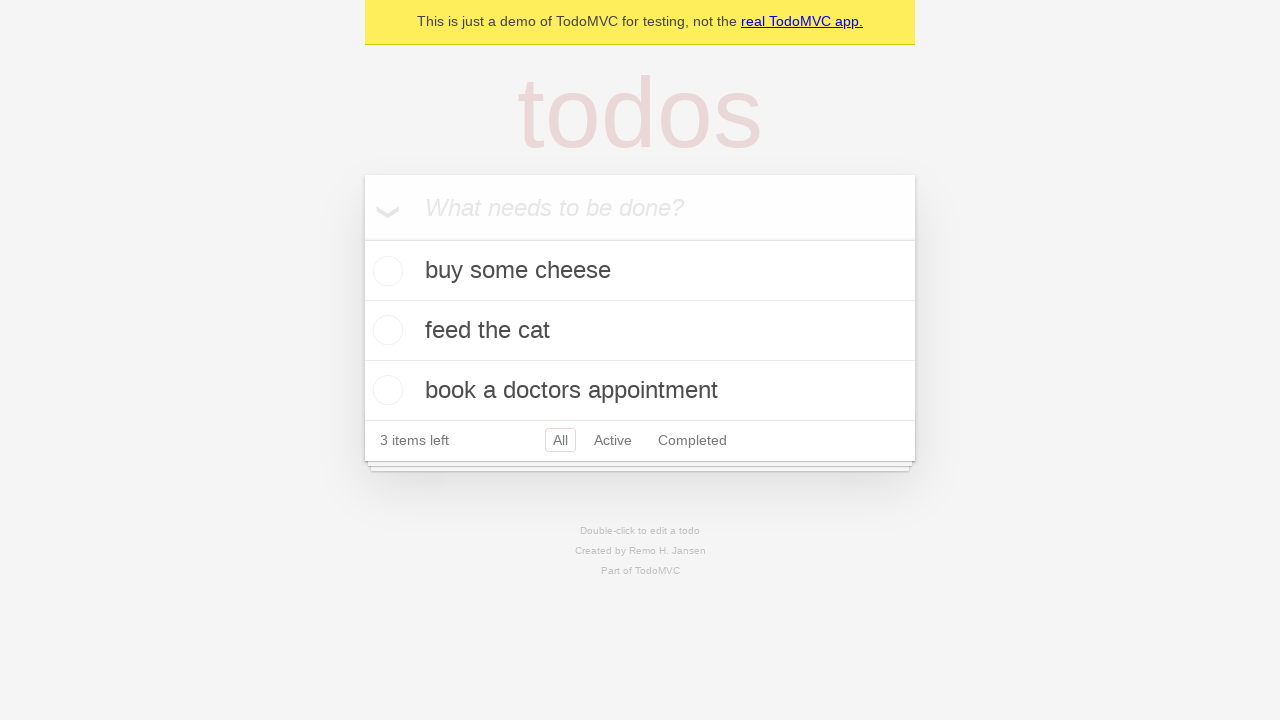

All three todo items have been rendered on the page
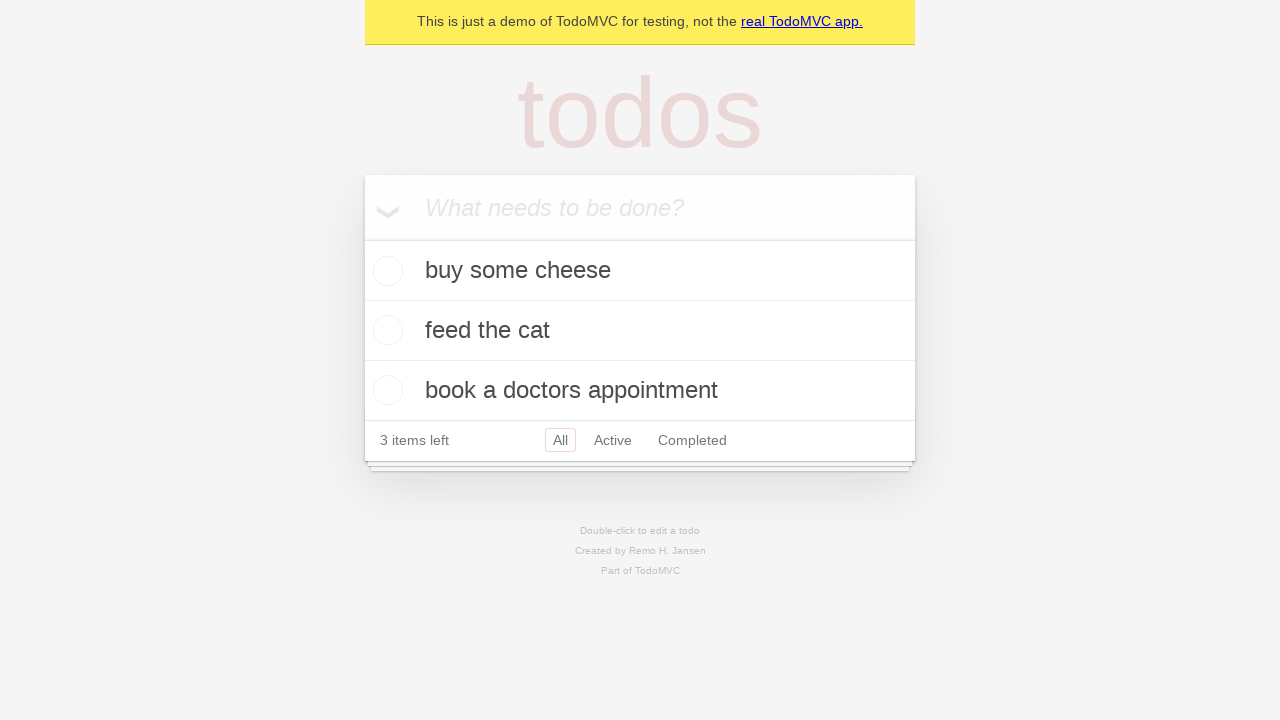

Clicked toggle-all checkbox to mark all items as completed at (362, 238) on internal:label="Mark all as complete"i
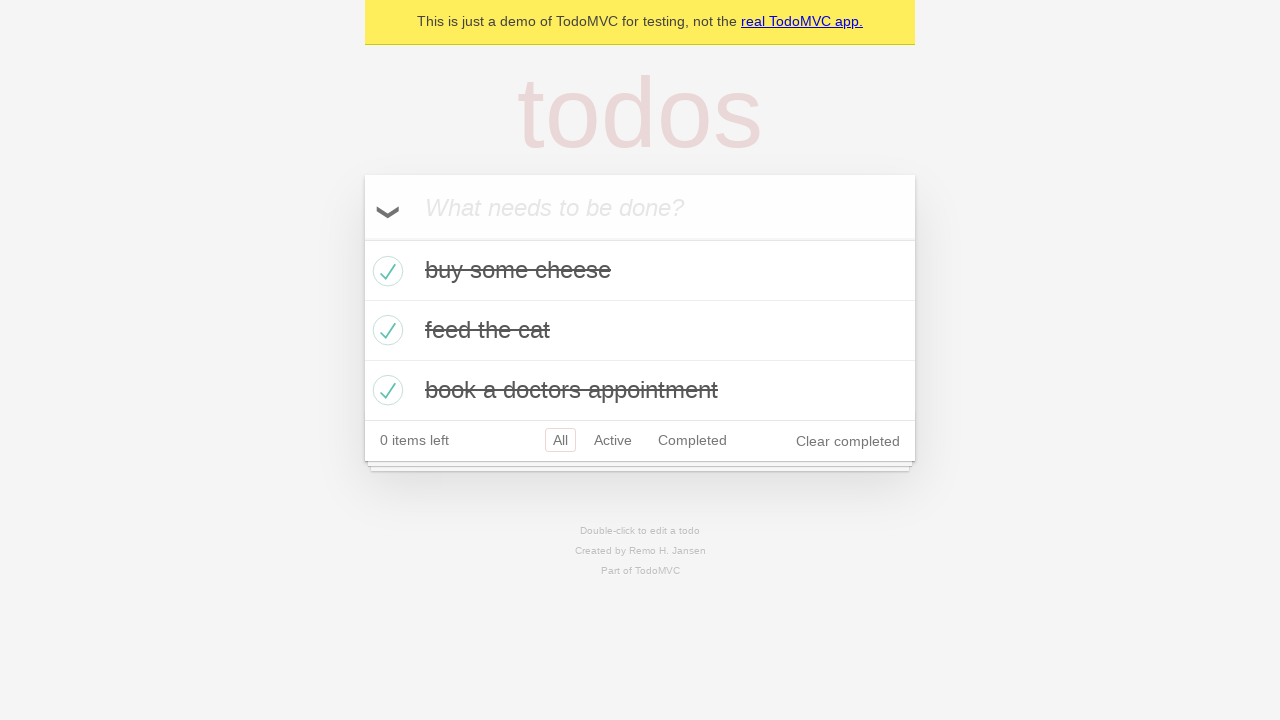

All todo items are now marked as completed
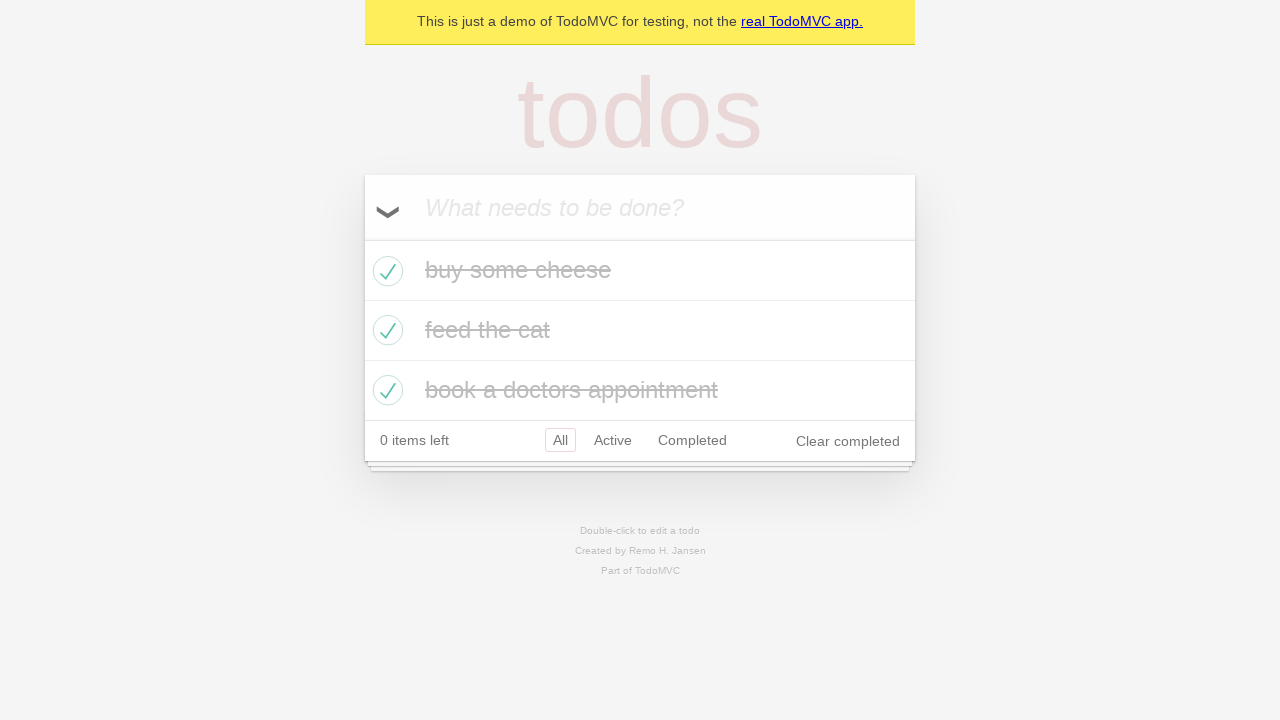

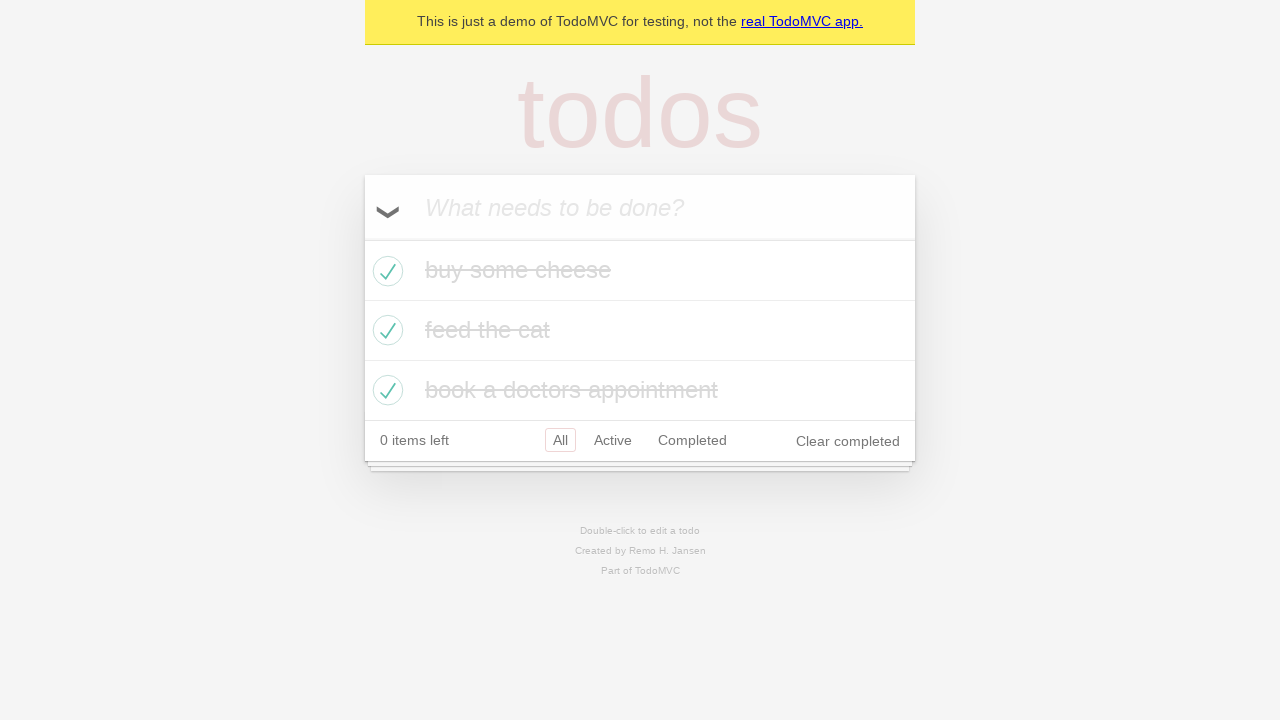